Tests ascending sort functionality on the Ticker column by clicking the column header and verifying the data is sorted alphabetically

Starting URL: https://www.ag-grid.com/example-finance/

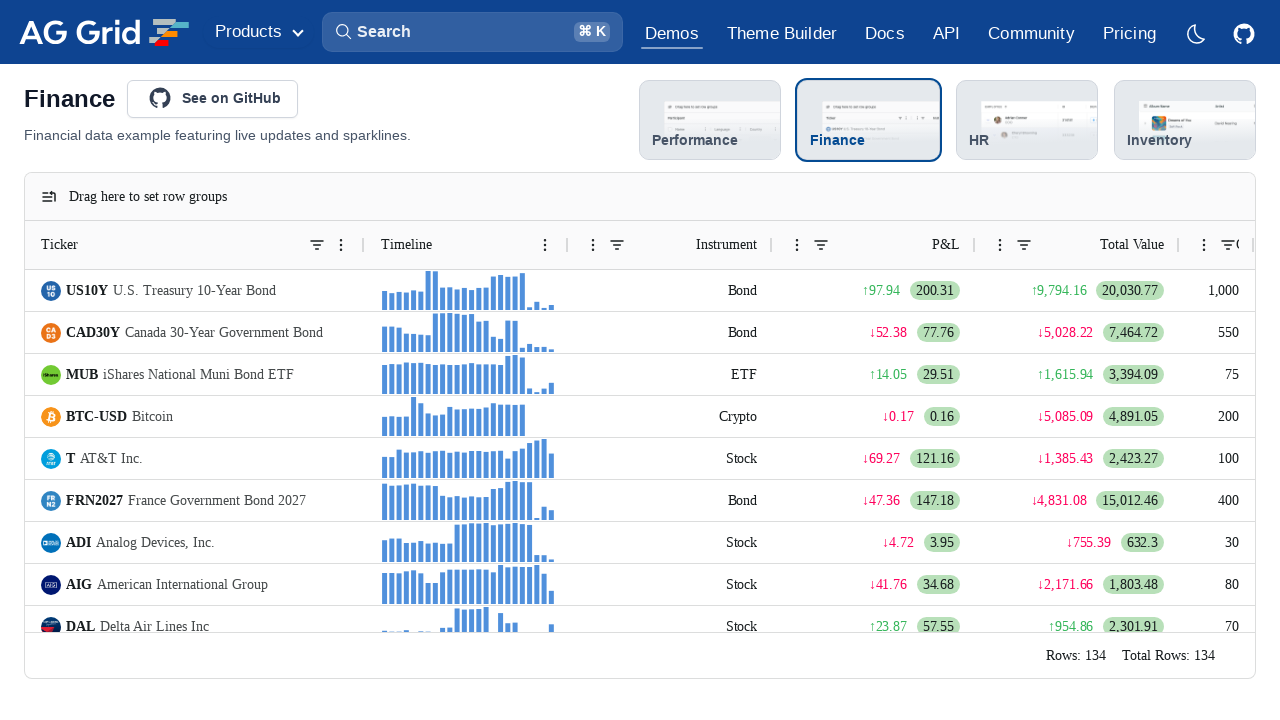

Waited for grid headers to be visible
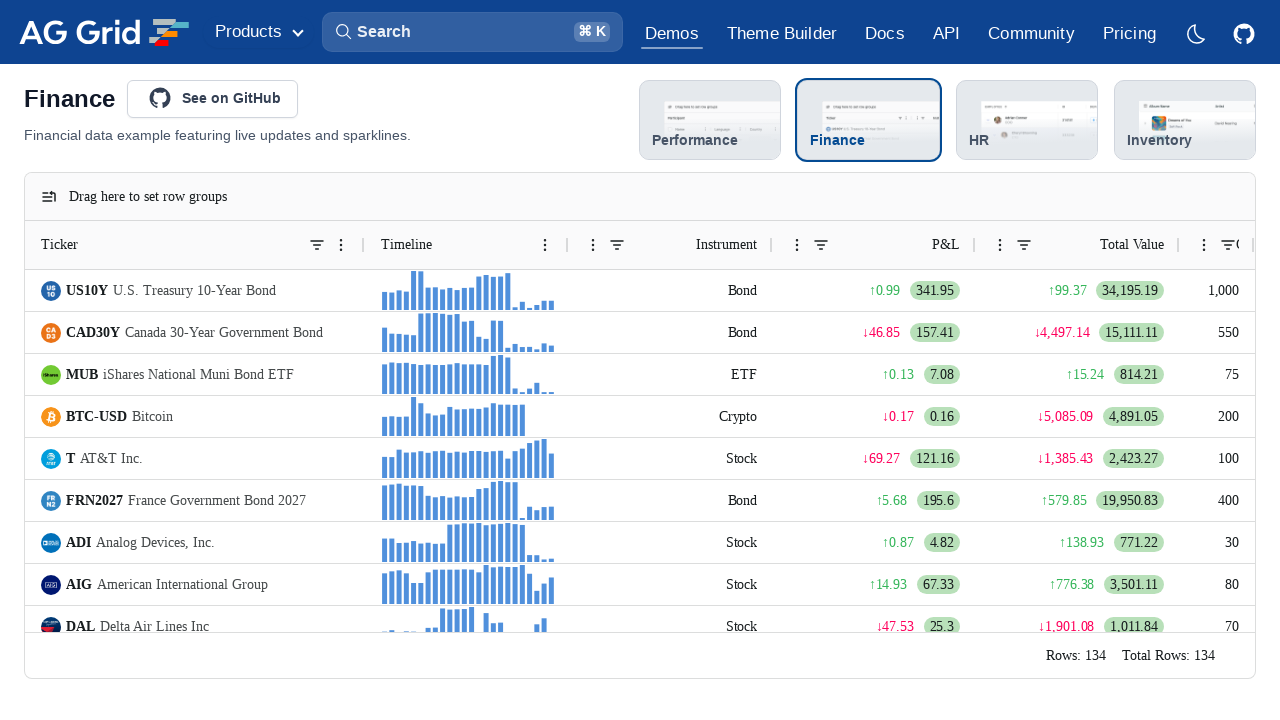

Retrieved all grid header elements
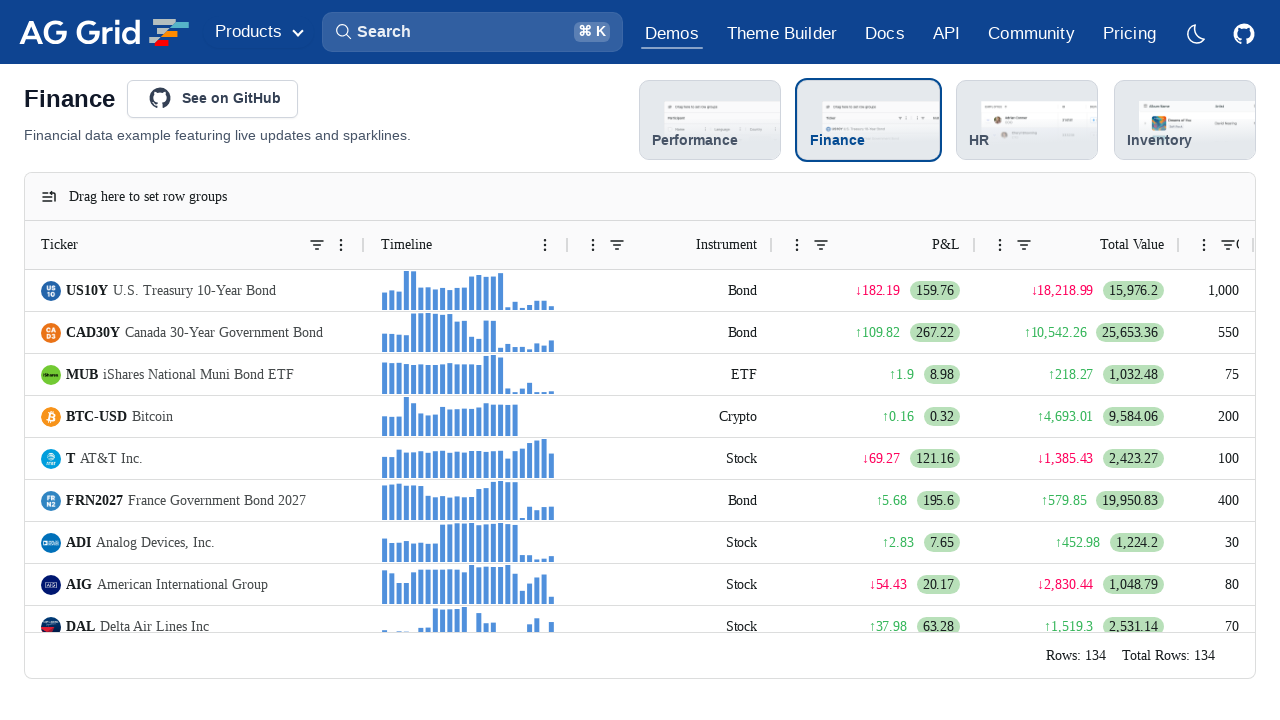

Found Ticker column header
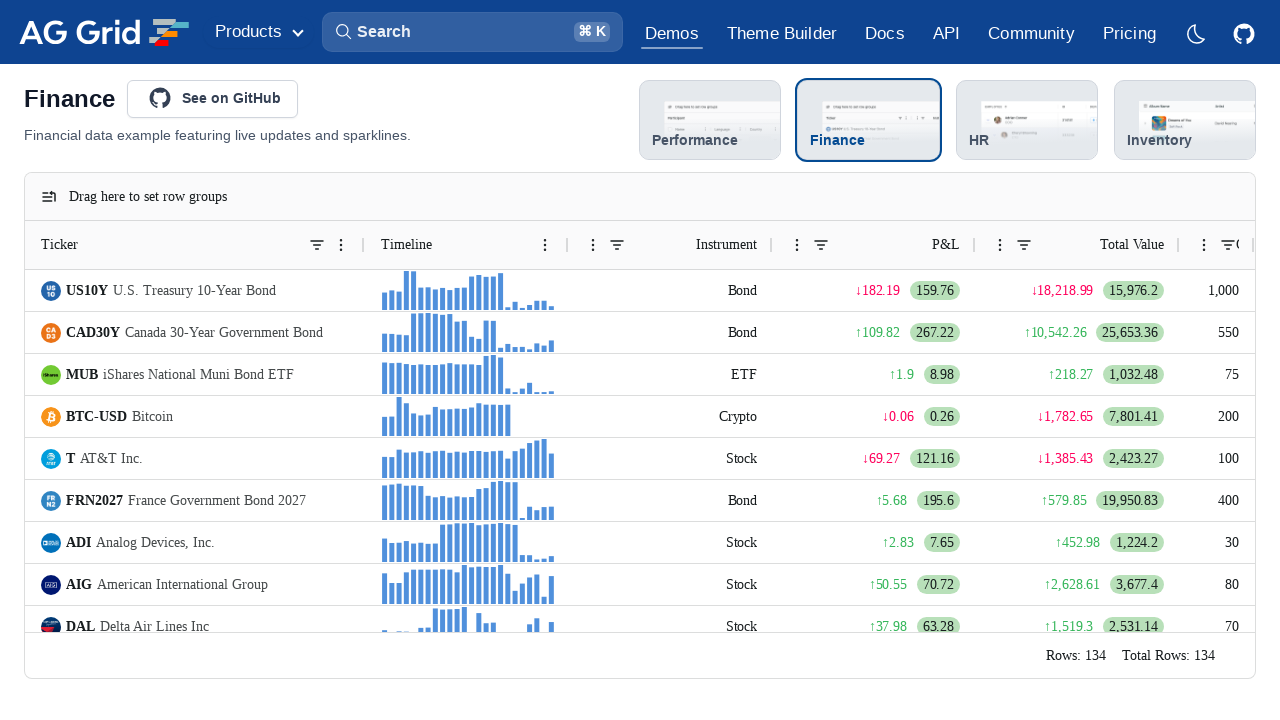

Clicked Ticker column header to initiate sort
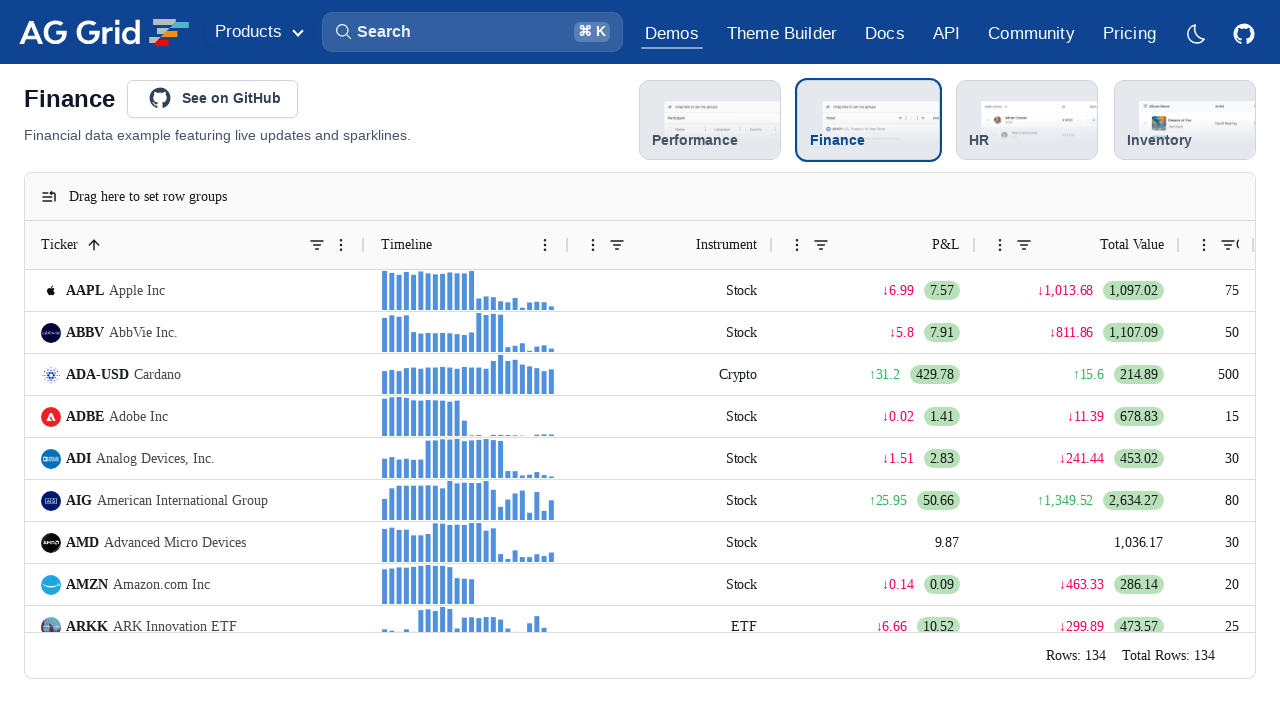

Waited 2 seconds for sort to apply
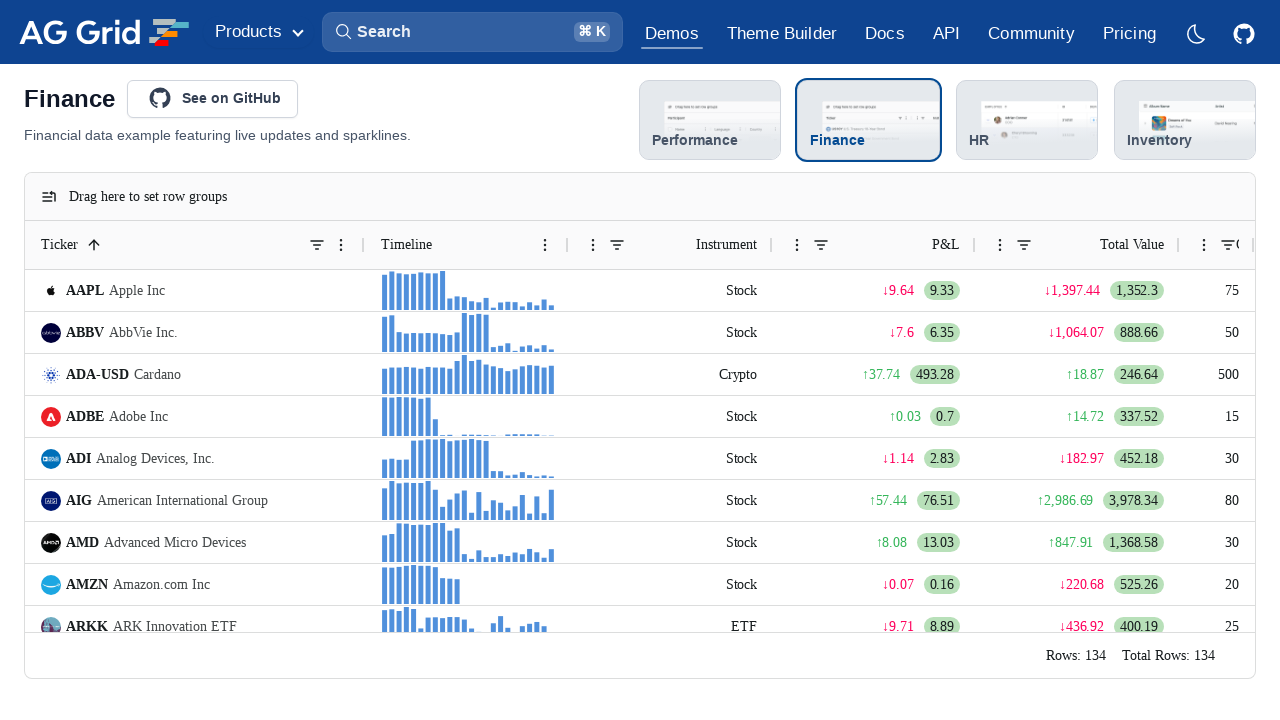

Confirmed first row is loaded after sorting
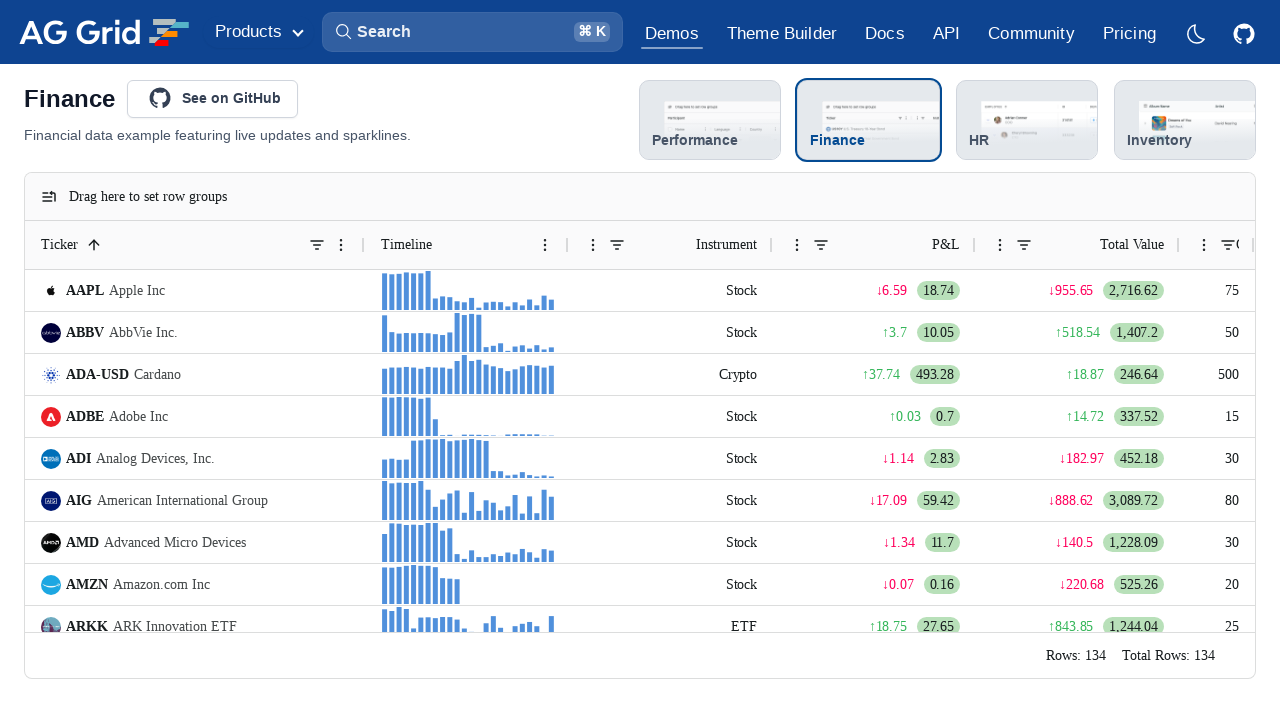

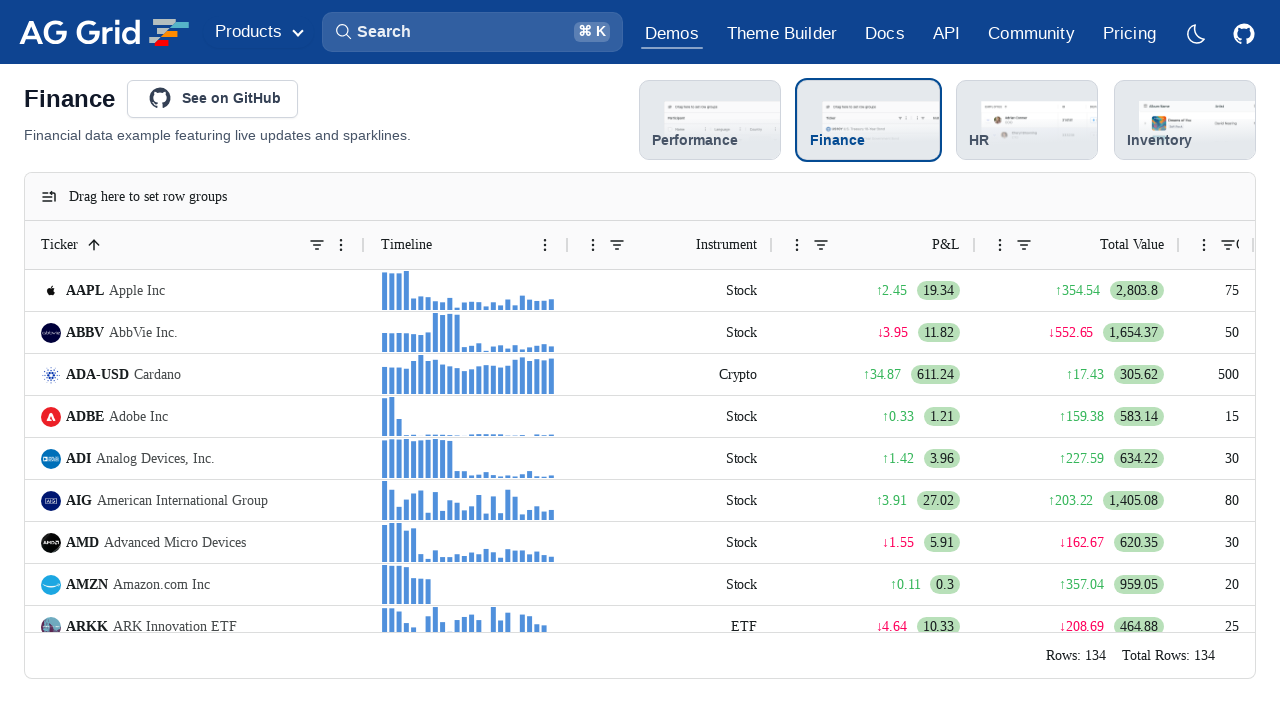